Tests that new todo items are appended to the bottom of the list

Starting URL: https://demo.playwright.dev/todomvc

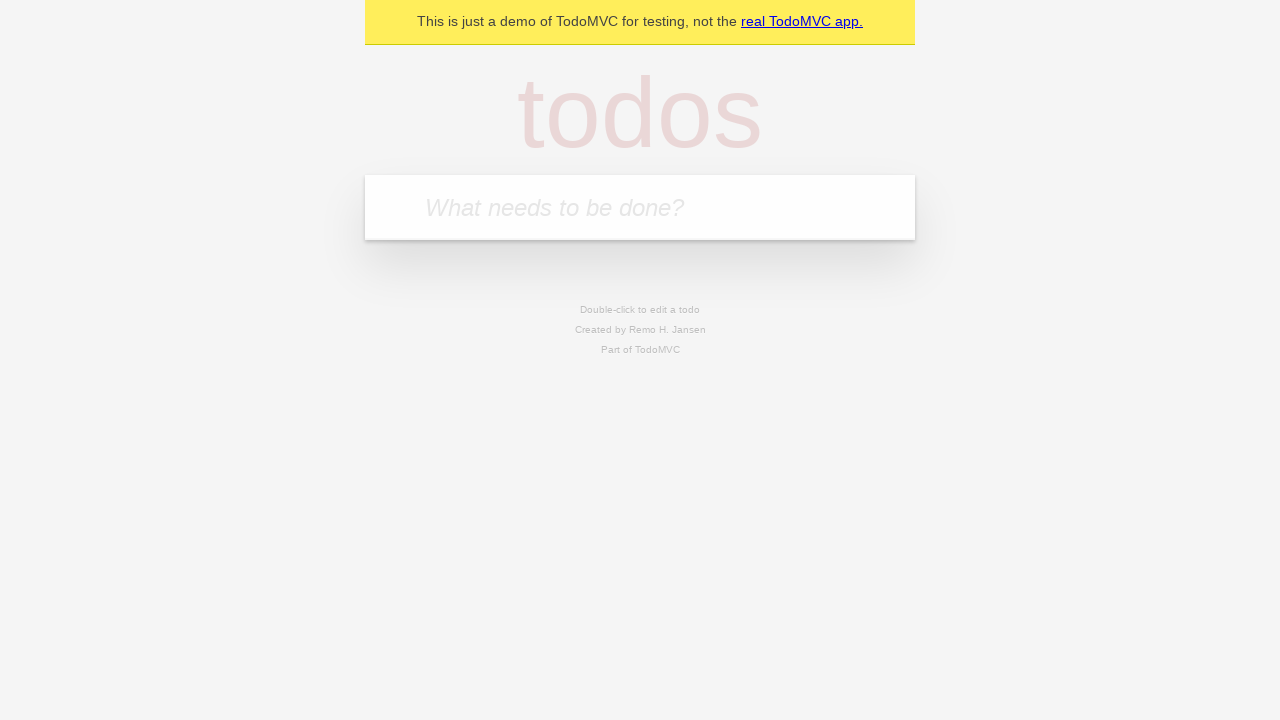

Filled todo input with 'buy some cheese' on internal:attr=[placeholder="What needs to be done?"i]
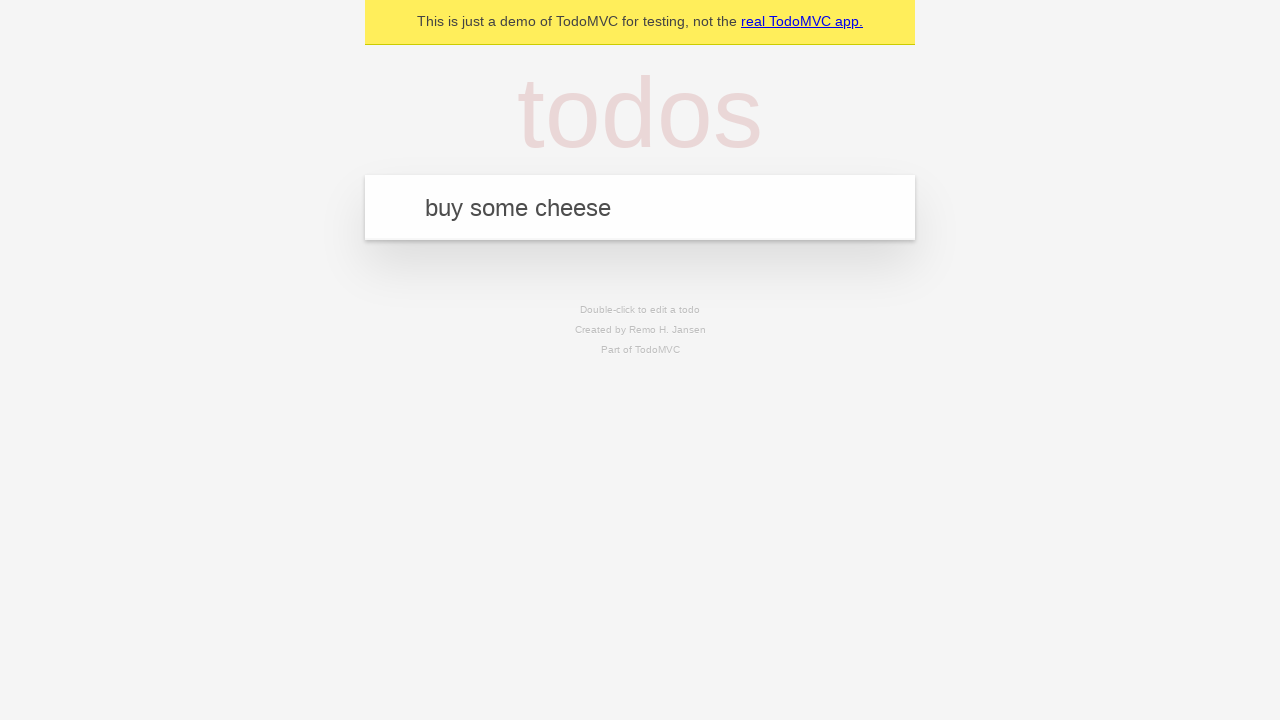

Pressed Enter to add first todo item on internal:attr=[placeholder="What needs to be done?"i]
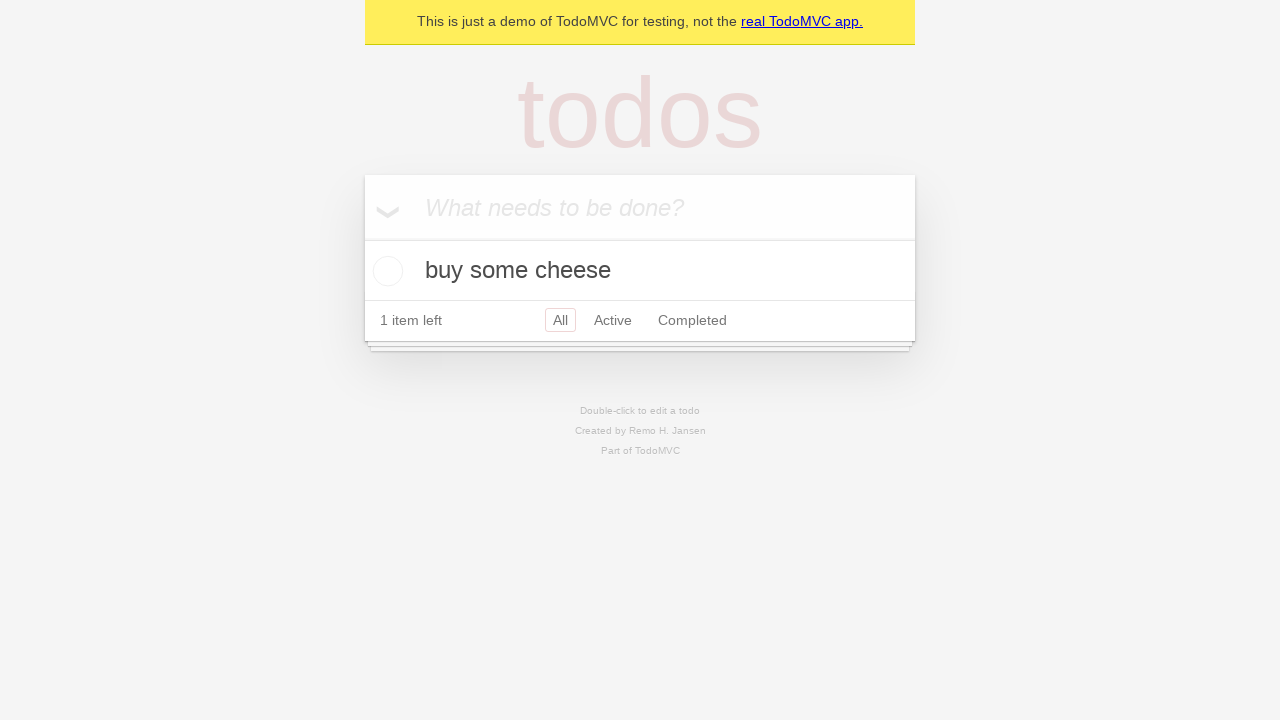

Filled todo input with 'feed the cat' on internal:attr=[placeholder="What needs to be done?"i]
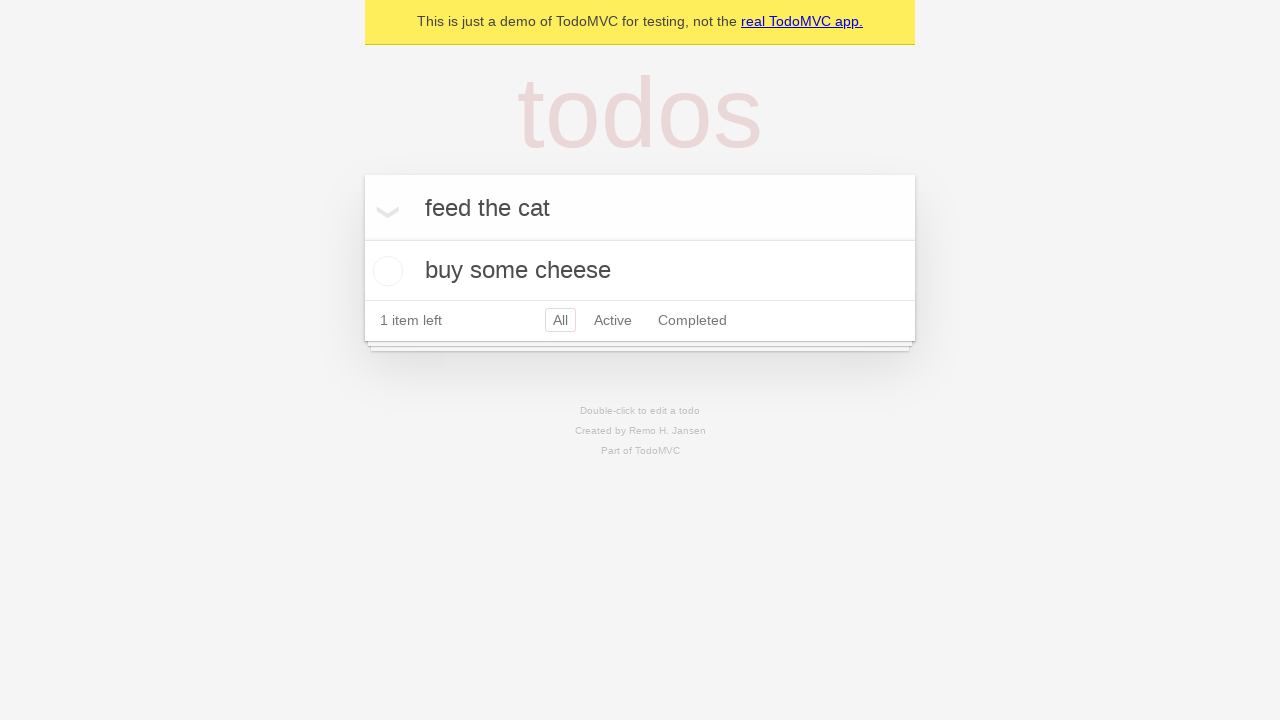

Pressed Enter to add second todo item on internal:attr=[placeholder="What needs to be done?"i]
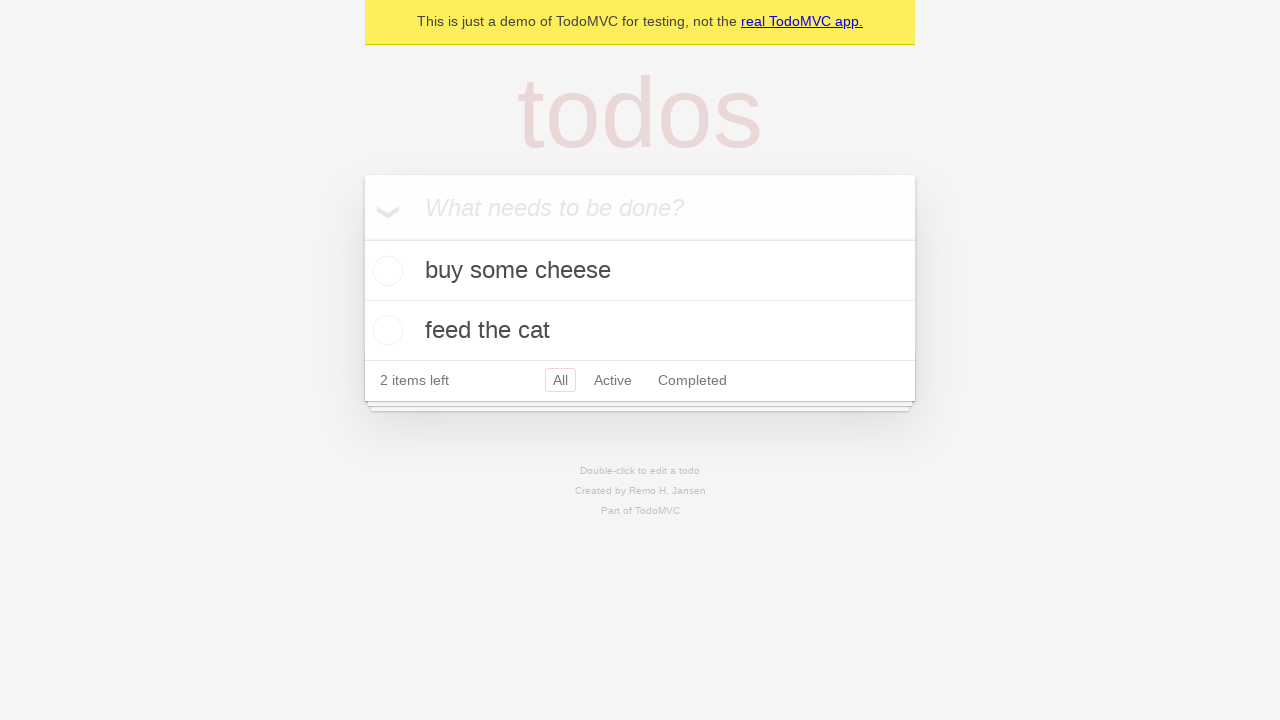

Filled todo input with 'book a doctors appointment' on internal:attr=[placeholder="What needs to be done?"i]
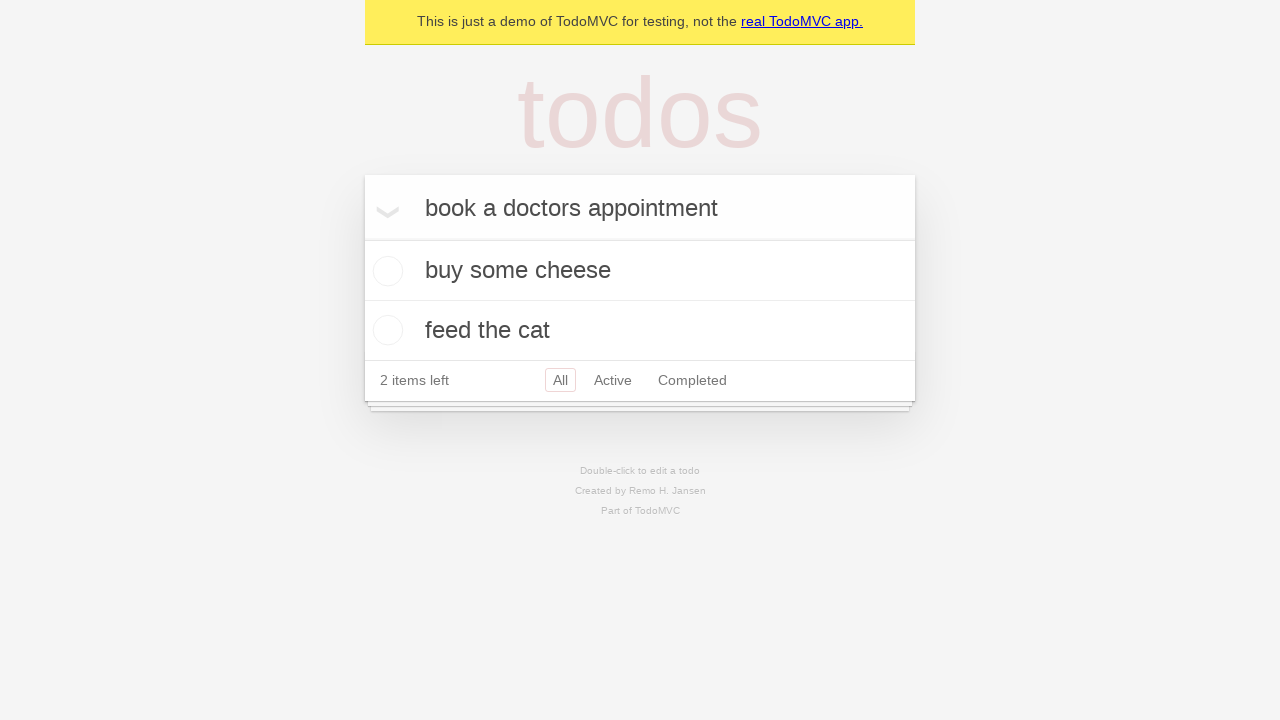

Pressed Enter to add third todo item on internal:attr=[placeholder="What needs to be done?"i]
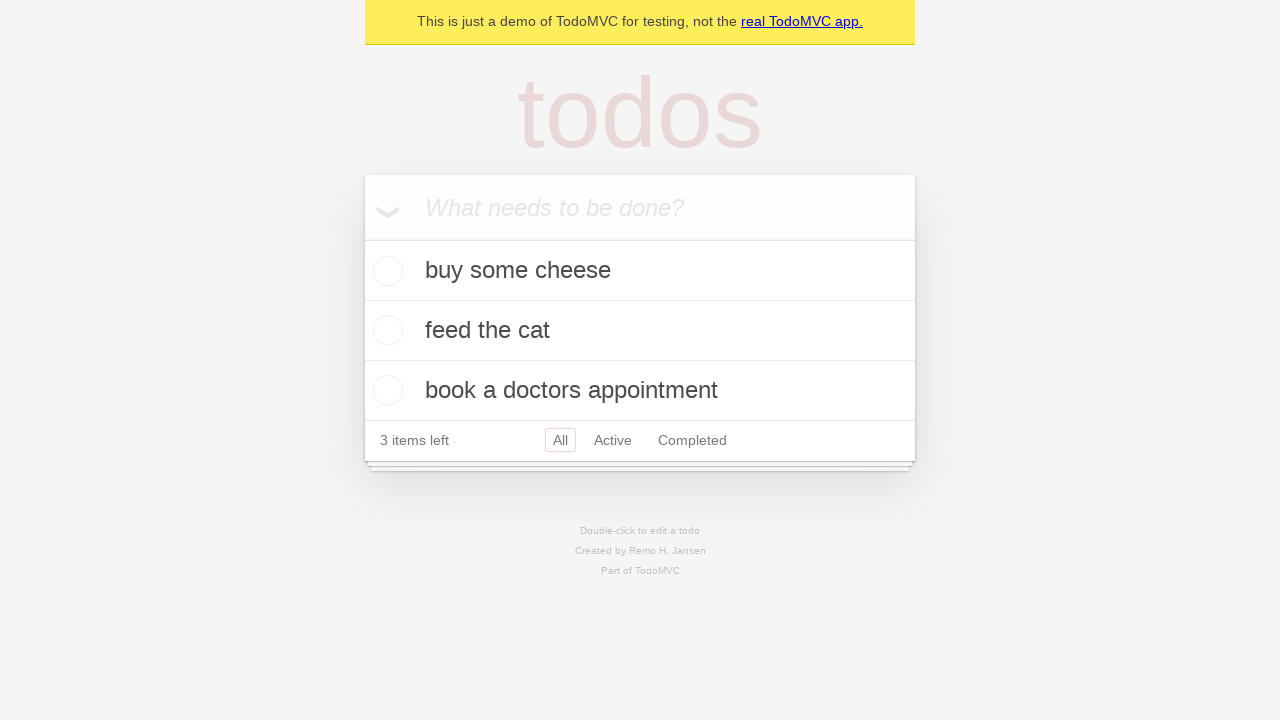

Verified that todo list displays '3 items left'
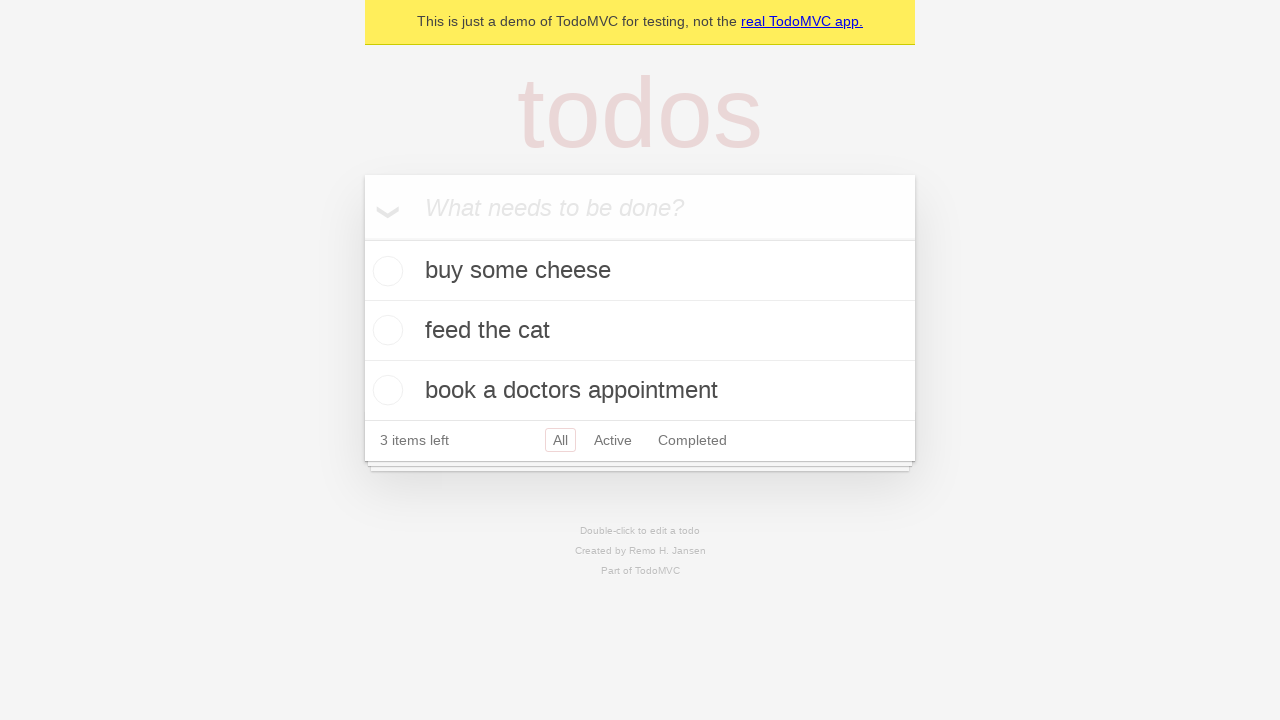

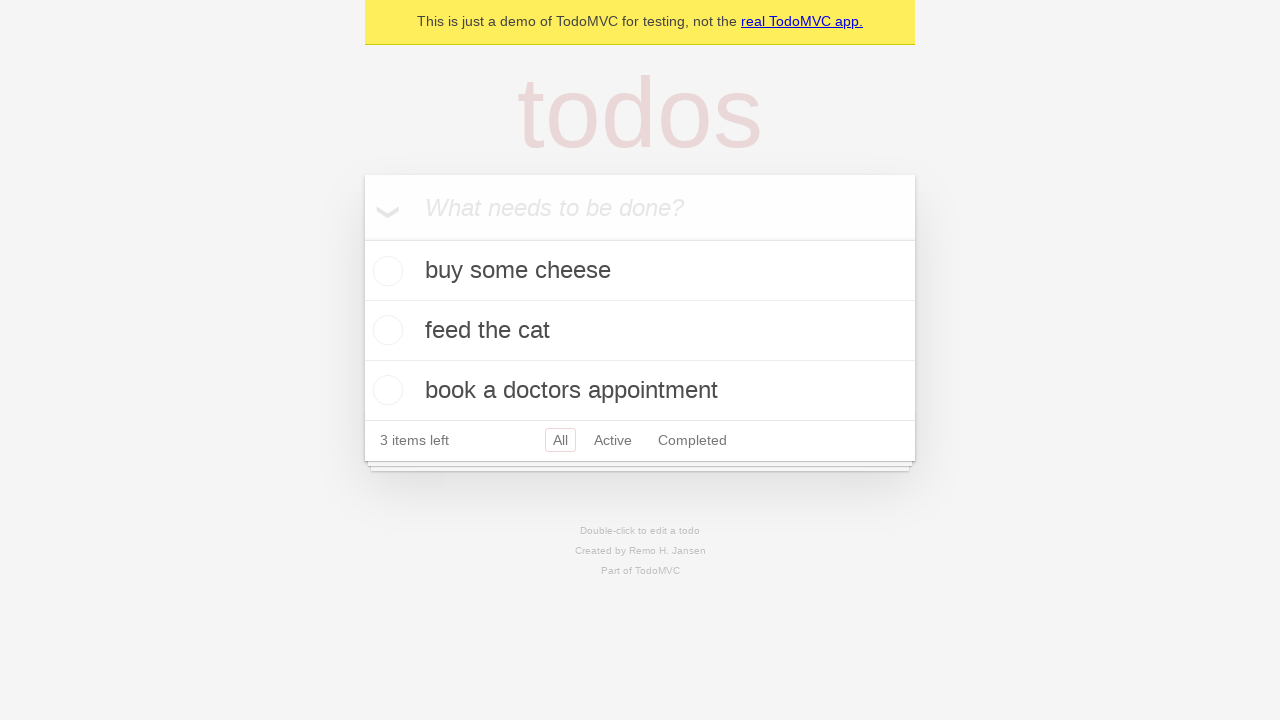